Tests right-click context menu functionality on an image element

Starting URL: https://deluxe-menu.com/popup-mode-sample.html

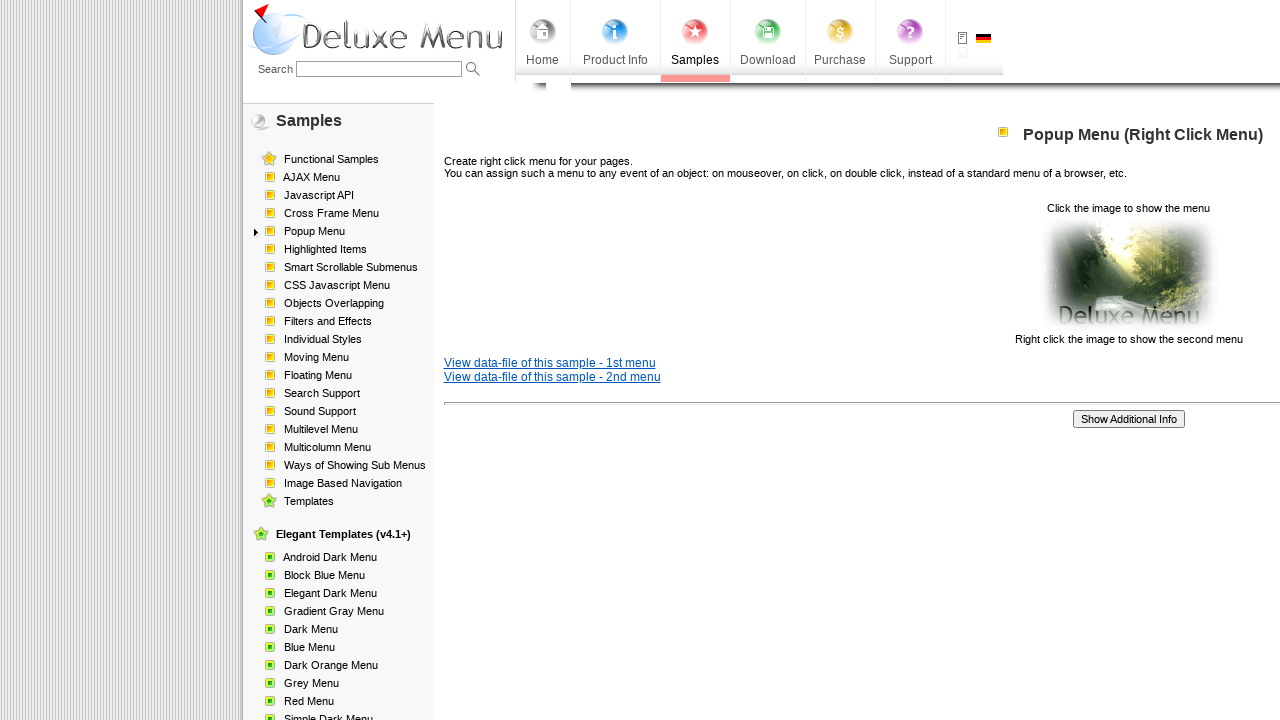

Navigated to popup mode sample page
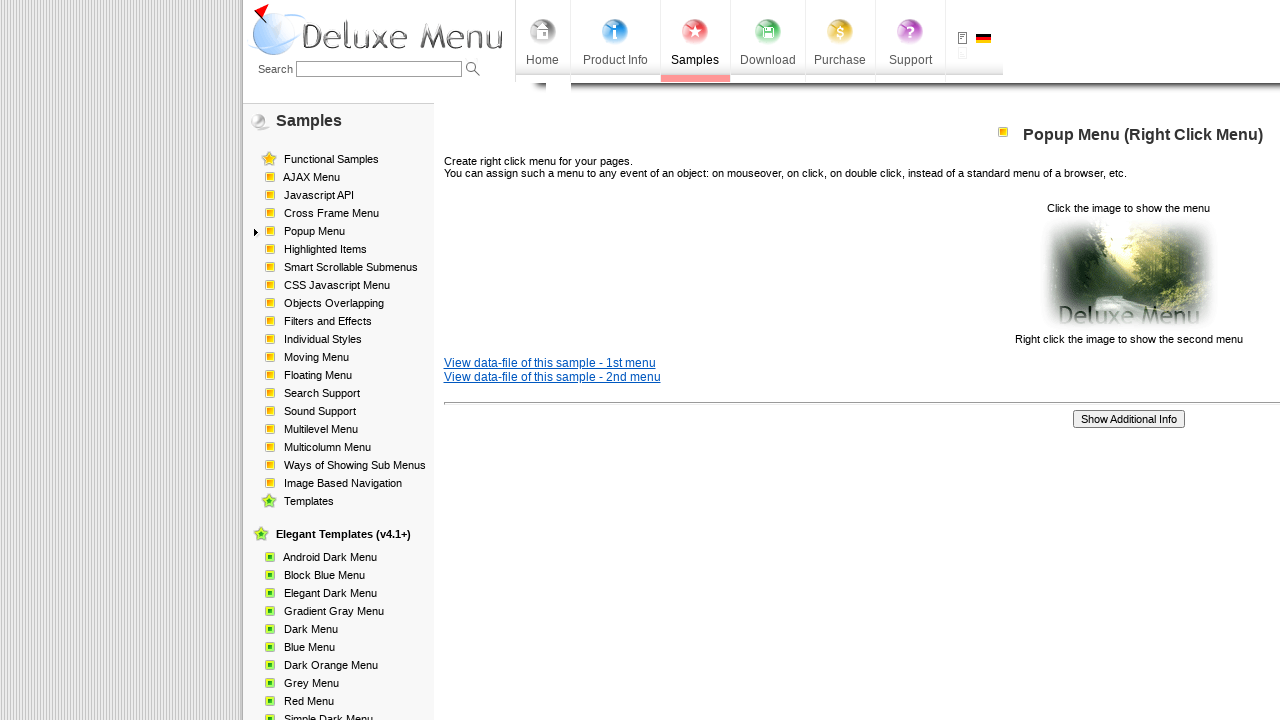

Located image element with popup_pic.gif
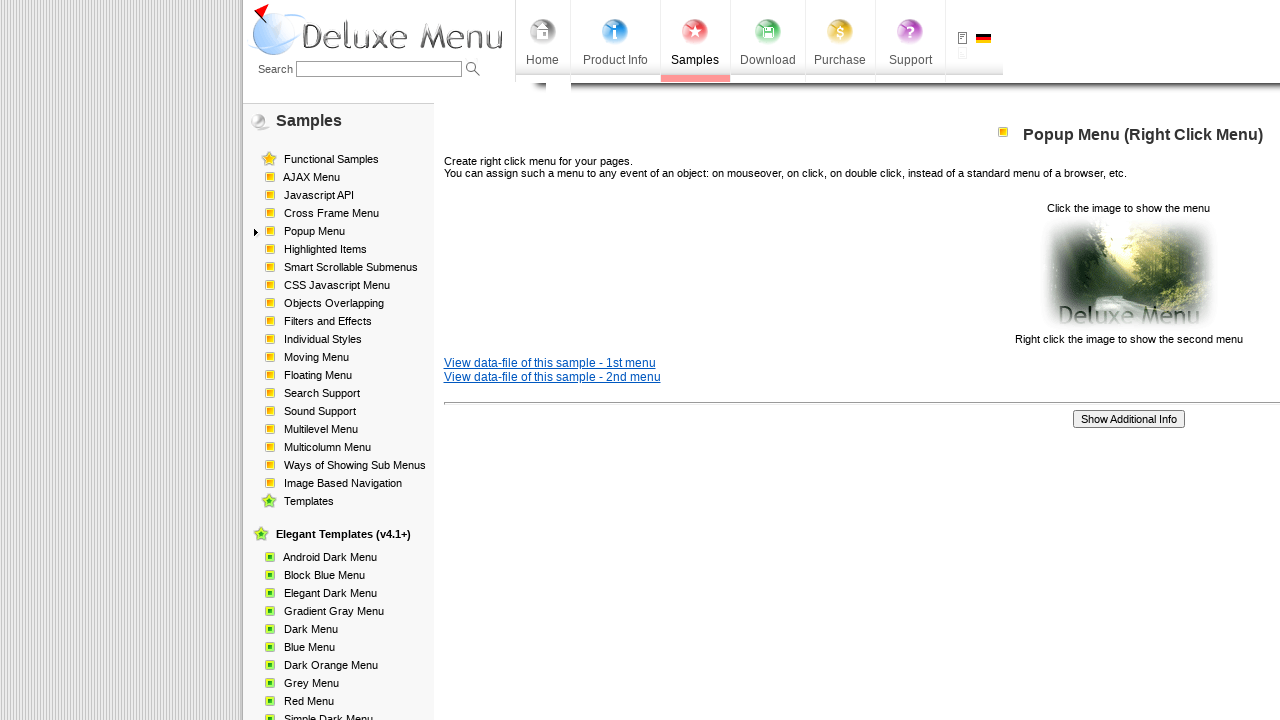

Right-clicked on image element to open context menu at (1128, 274) on img[src='data-samples/images/popup_pic.gif']
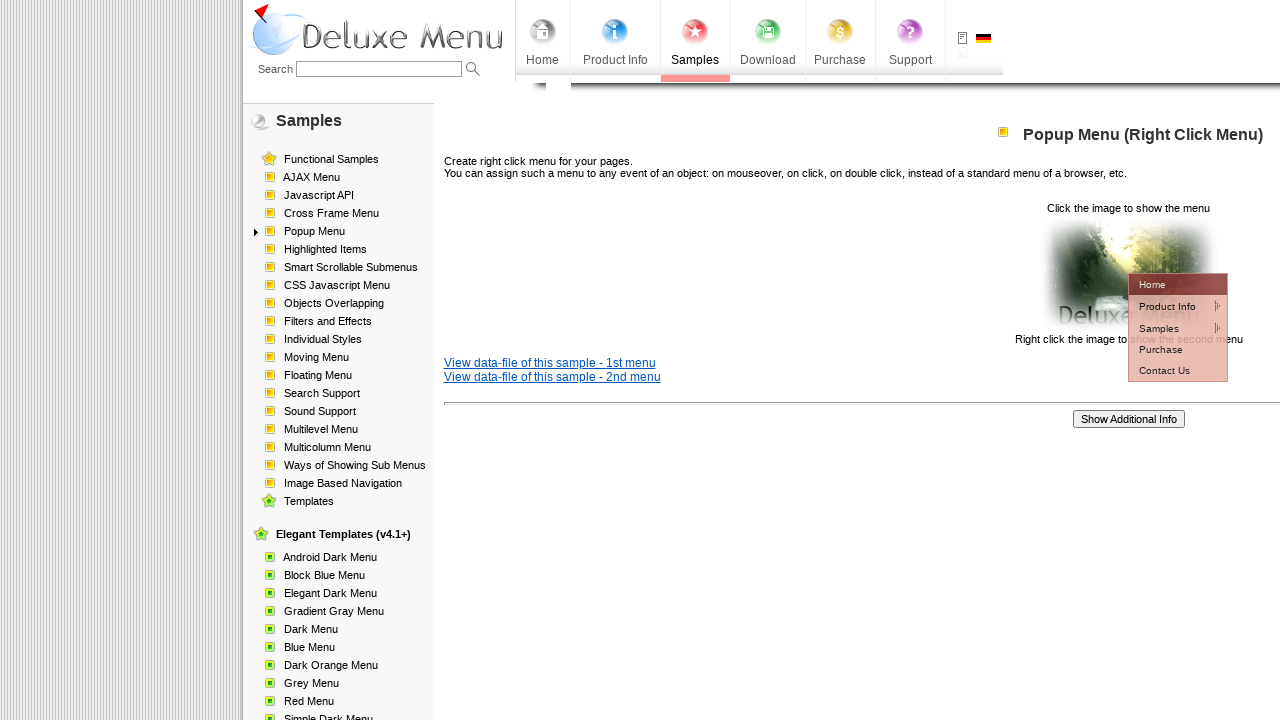

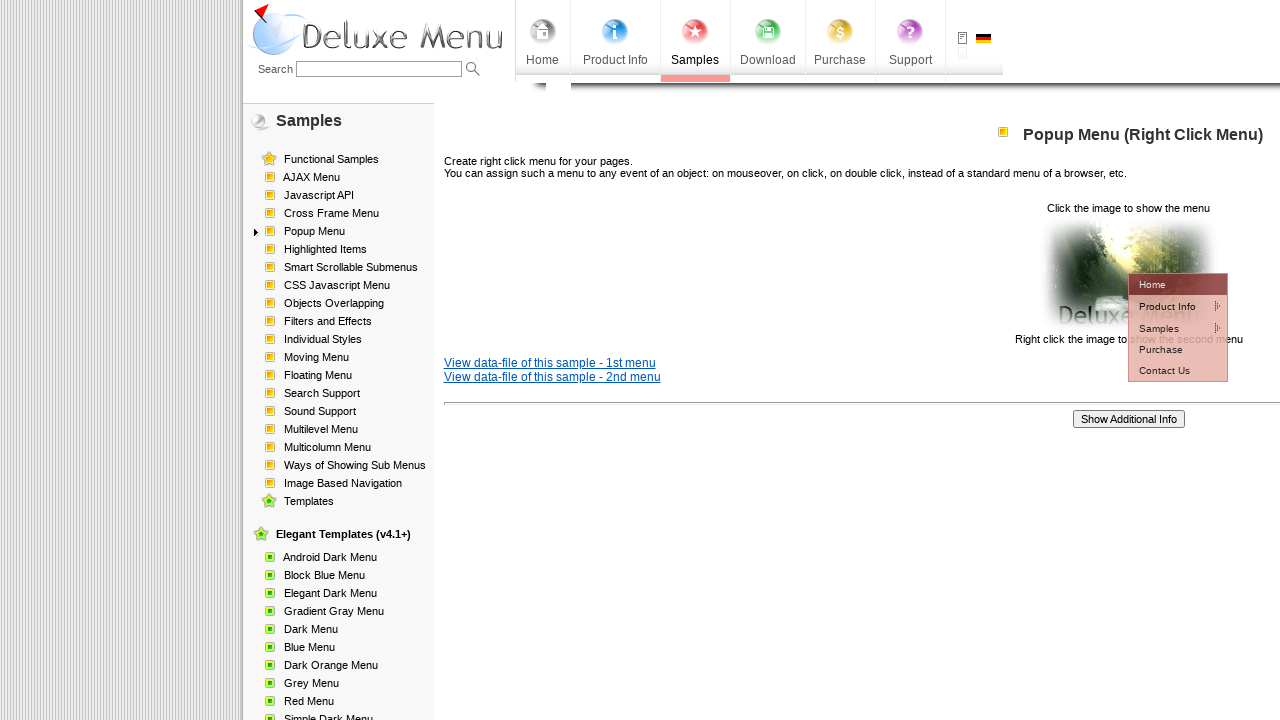